Tests multiple window handling by clicking a link that opens a new window, switching to the new window to read its heading, then switching back to the parent window to read its heading.

Starting URL: http://the-internet.herokuapp.com/windows

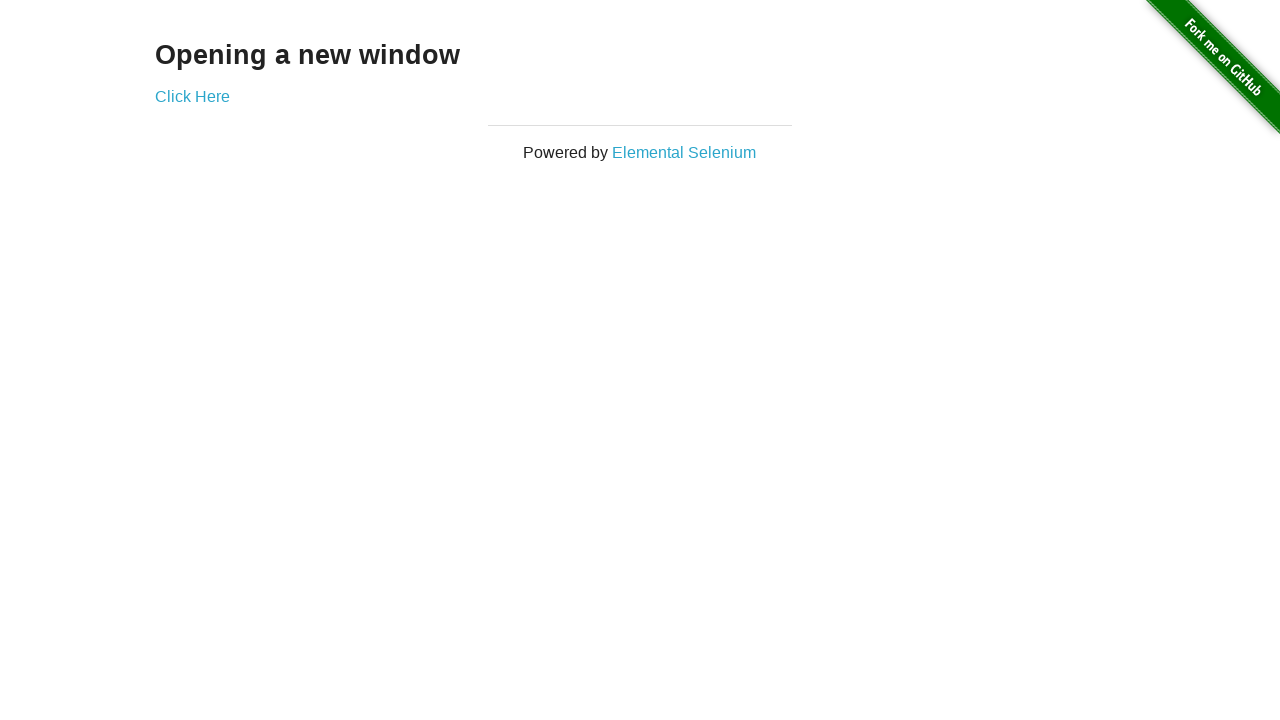

Clicked 'Click Here' link to open new window at (192, 96) on xpath=//*[@id='content']/div/a
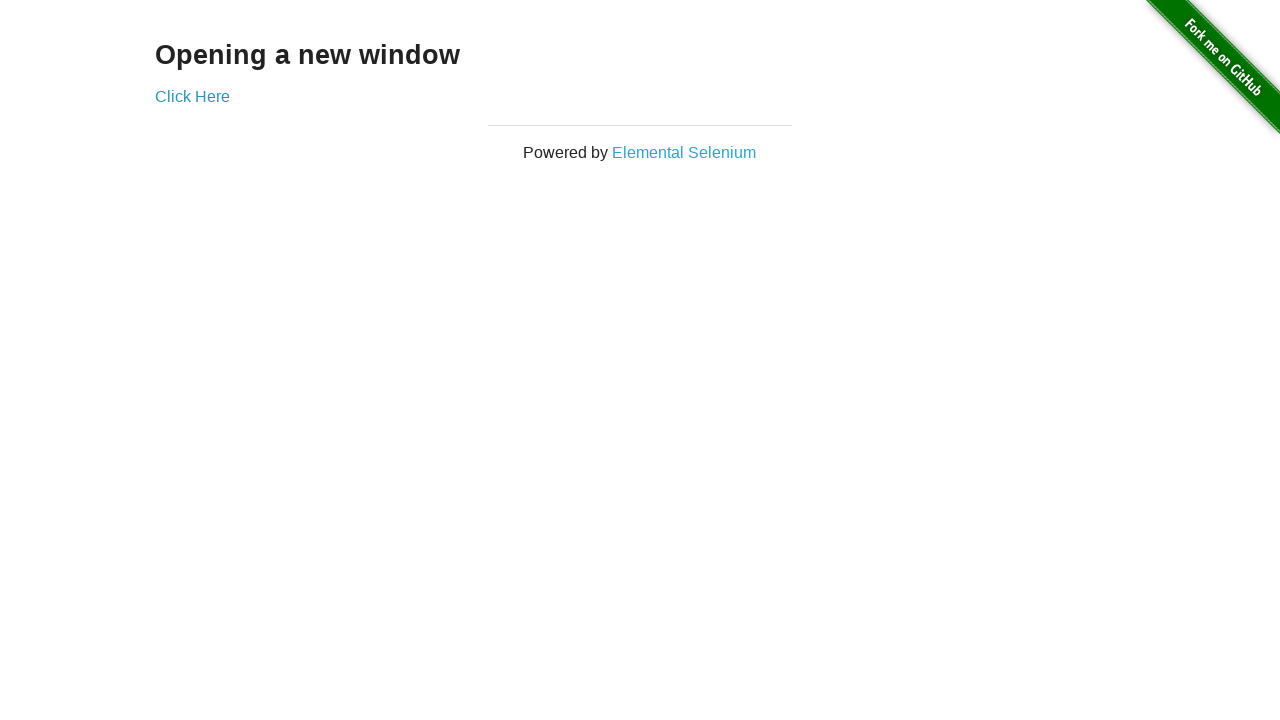

Captured new window/page object
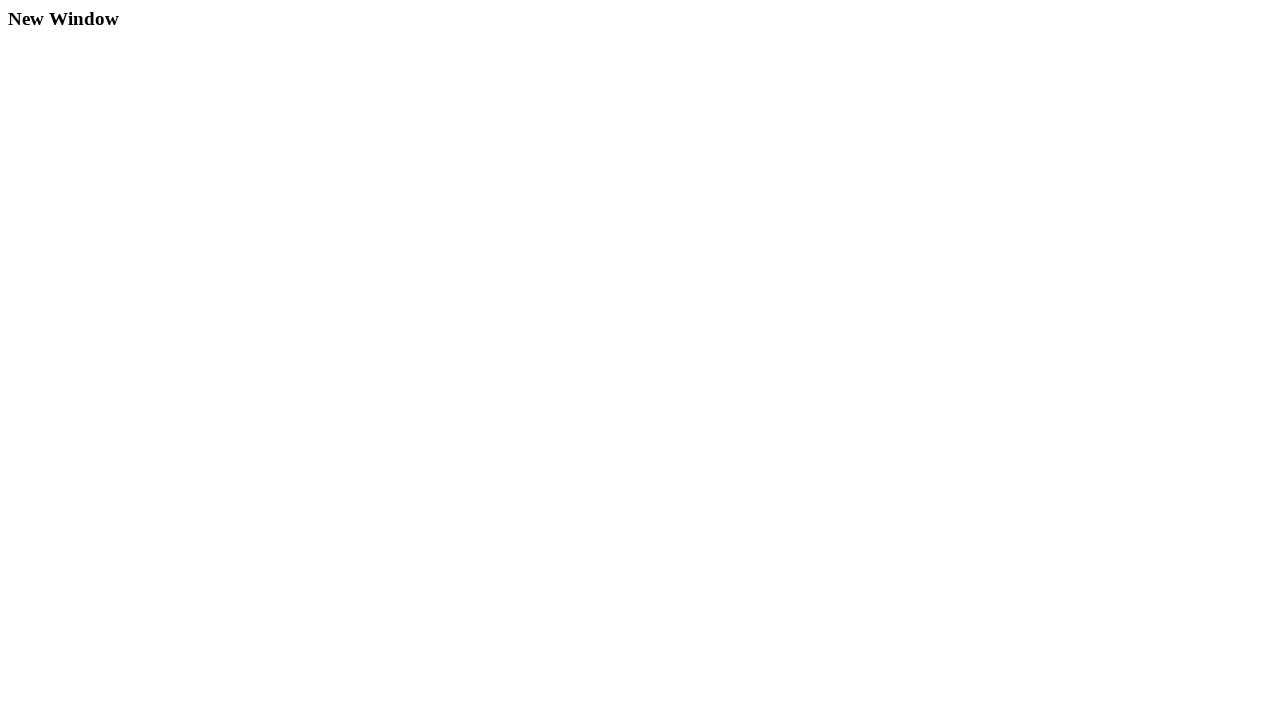

New window loaded successfully
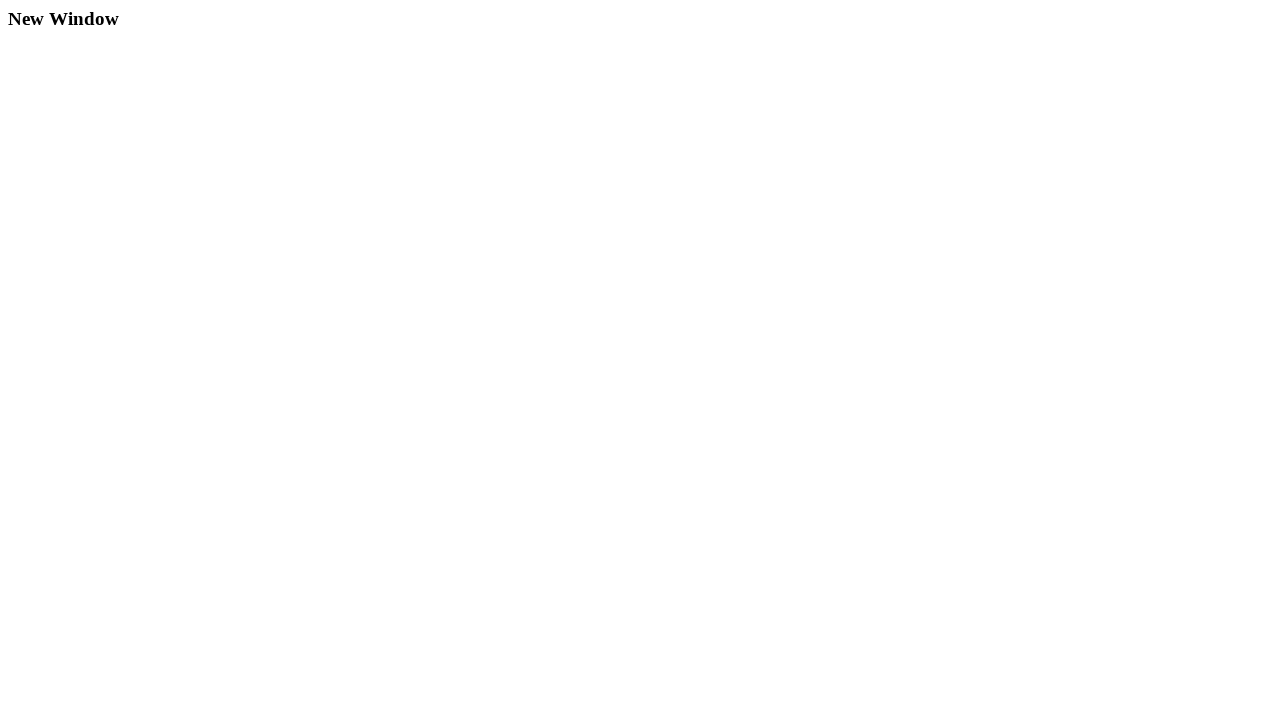

Read heading from child window: New Window
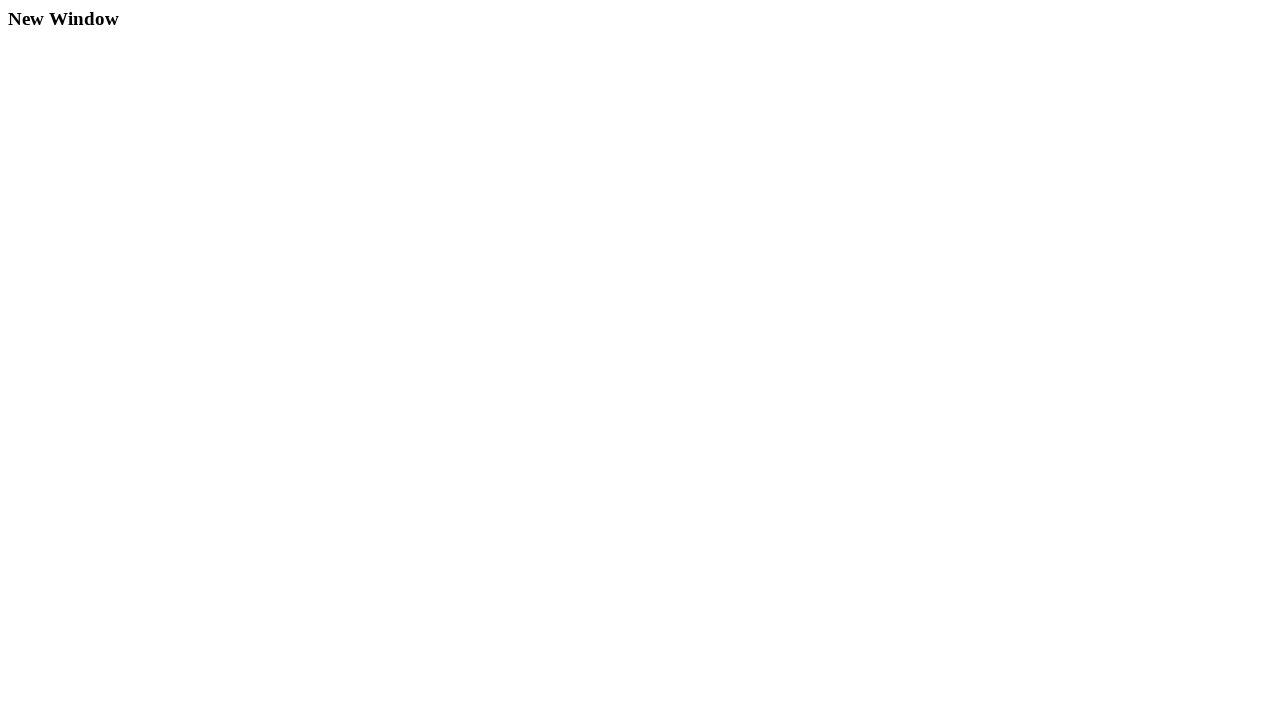

Read heading from parent window: Opening a new window
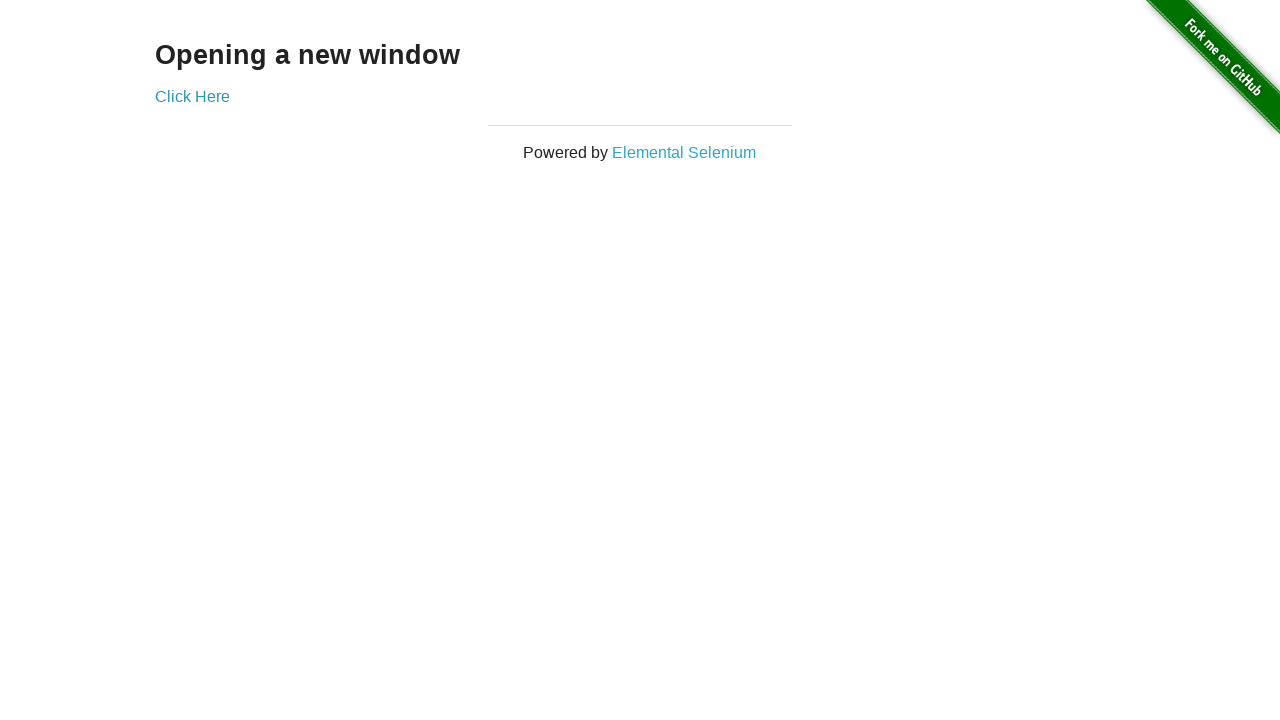

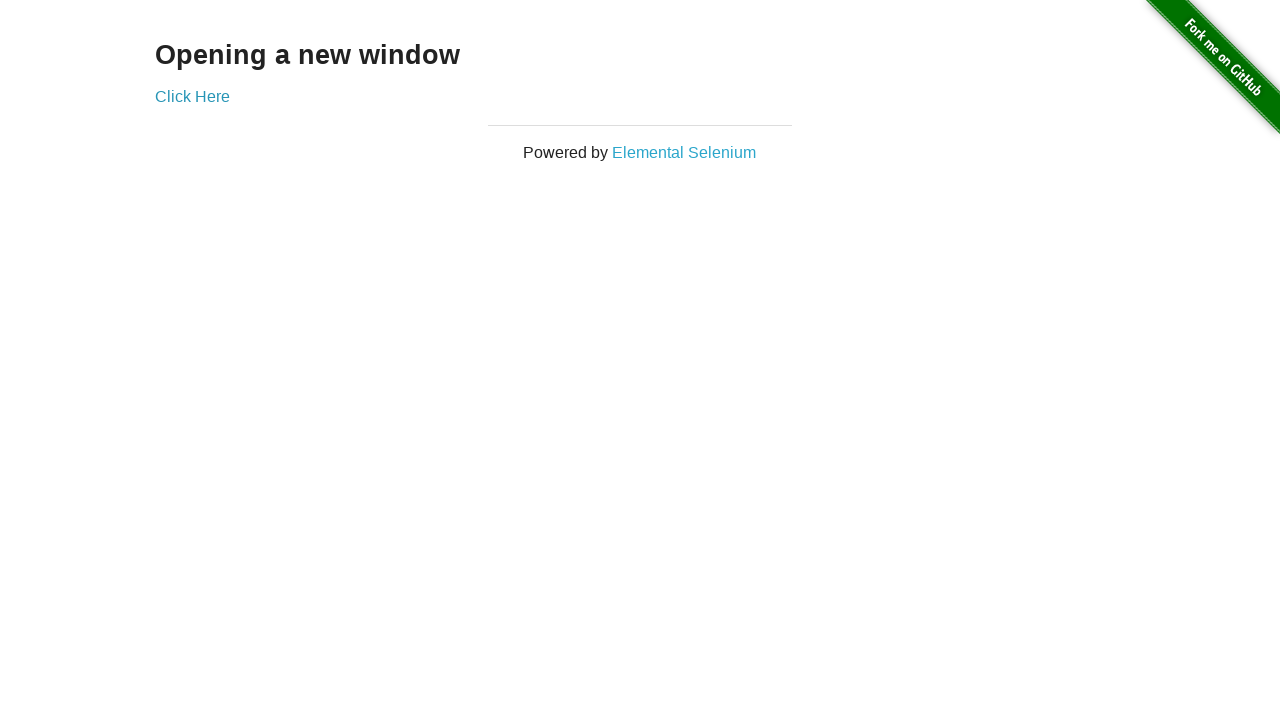